Tests window handling by verifying text on the main page, clicking a link that opens a new window, verifying the new window's content, and switching back to verify the original window.

Starting URL: https://the-internet.herokuapp.com/windows

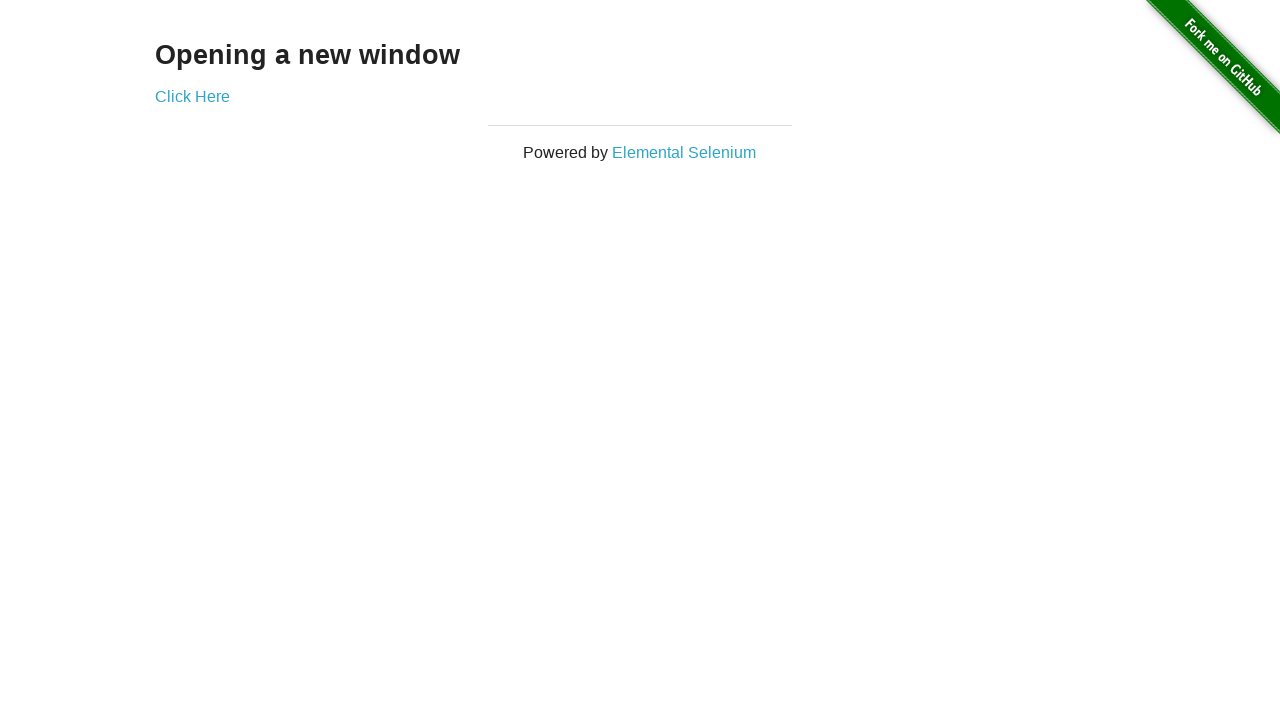

Waited for h3 header to load on main page
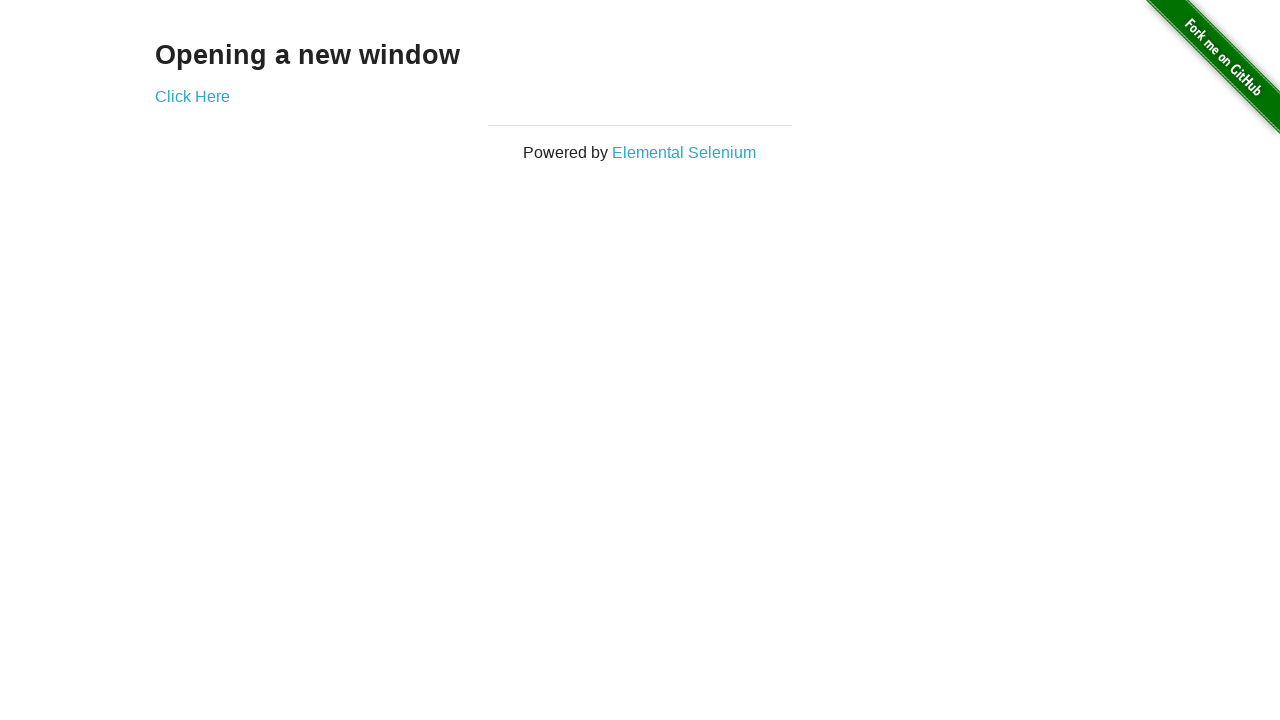

Retrieved header text from main page
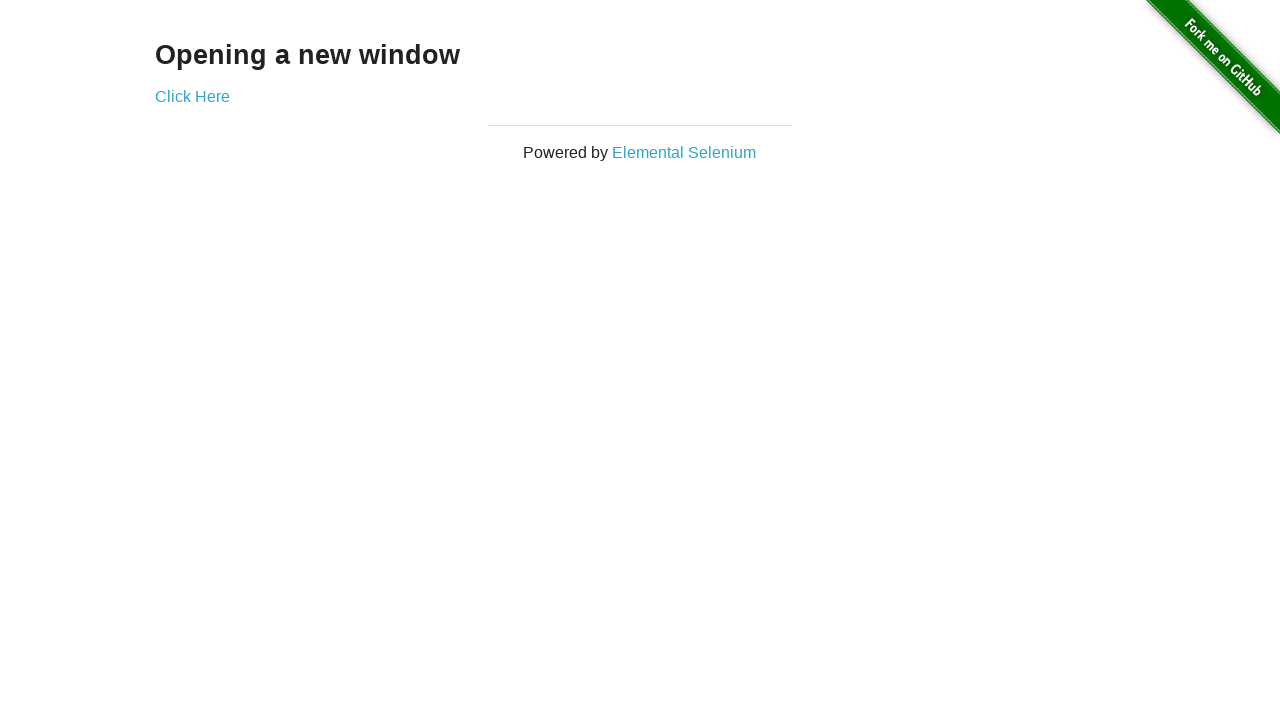

Verified header text is 'Opening a new window'
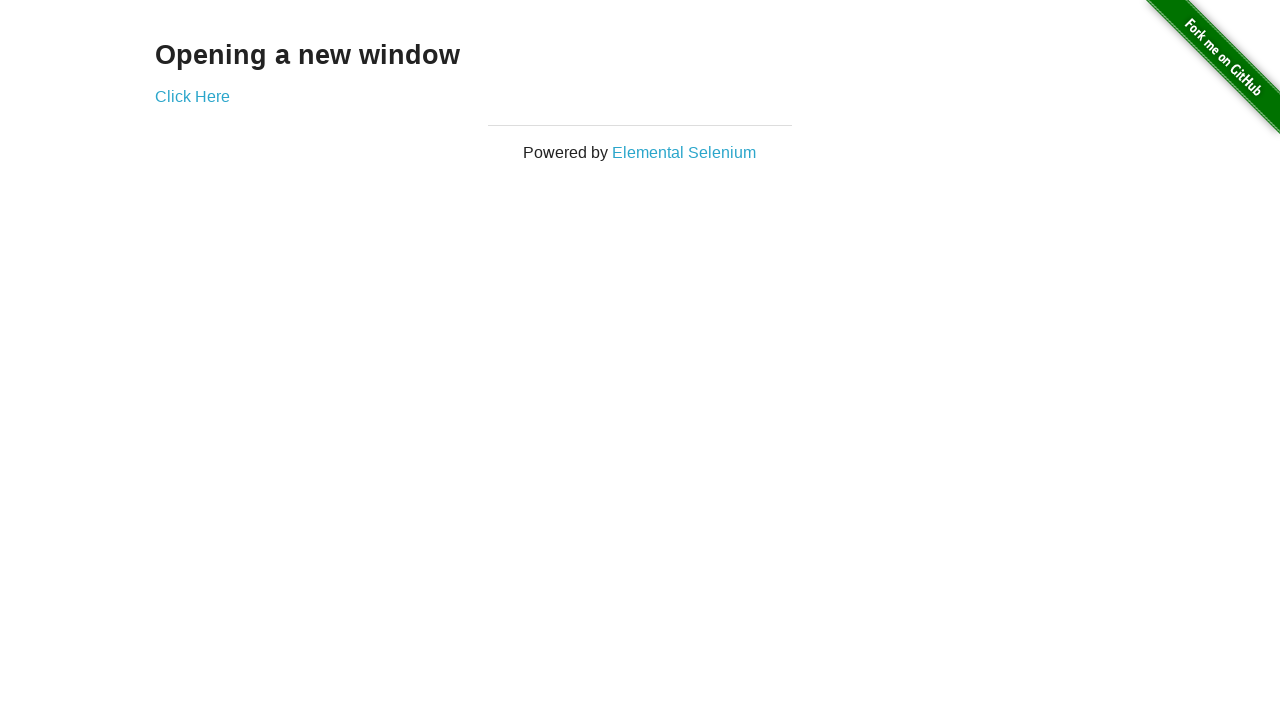

Verified main page title is 'The Internet'
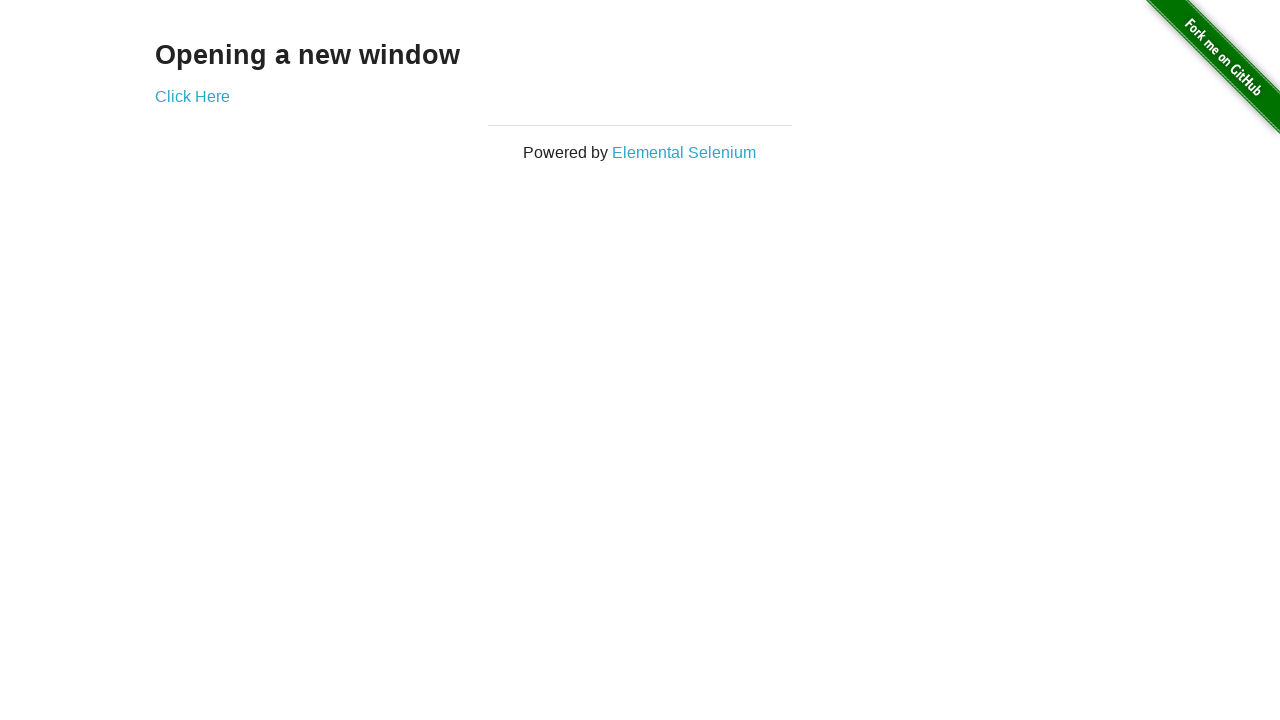

Clicked 'Click Here' link to open new window at (192, 96) on text=Click Here
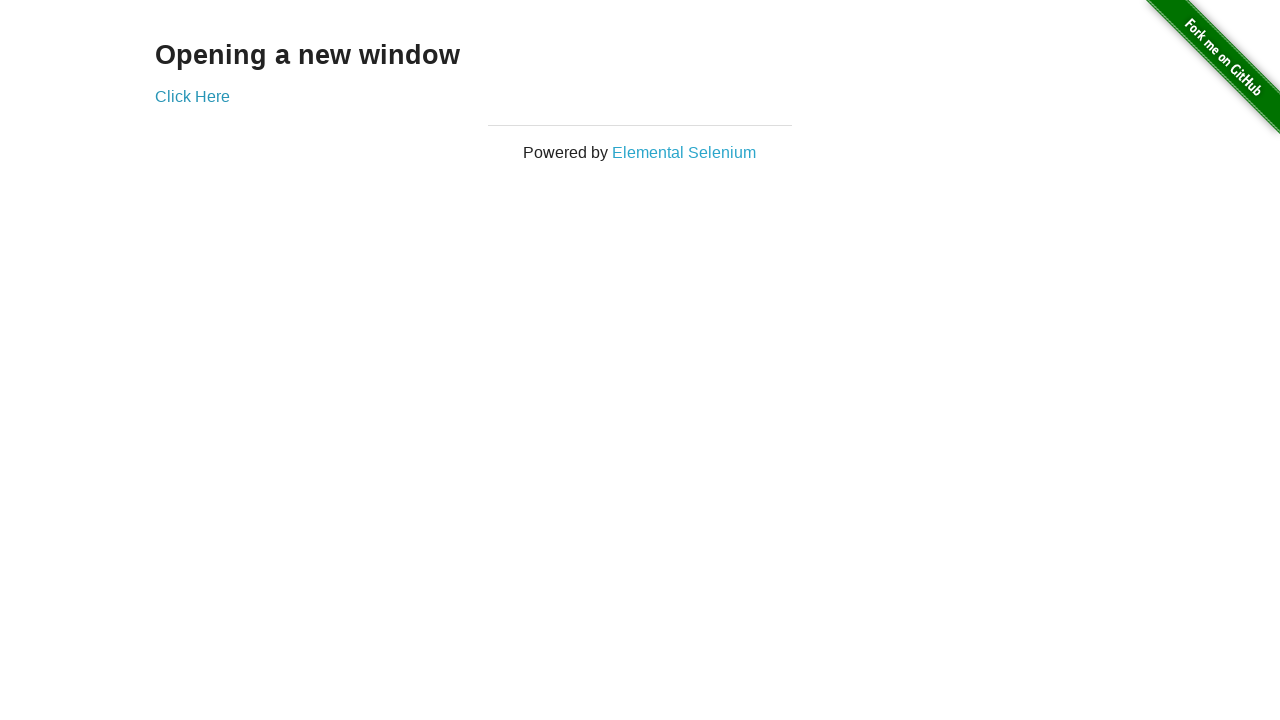

Captured new window/page object
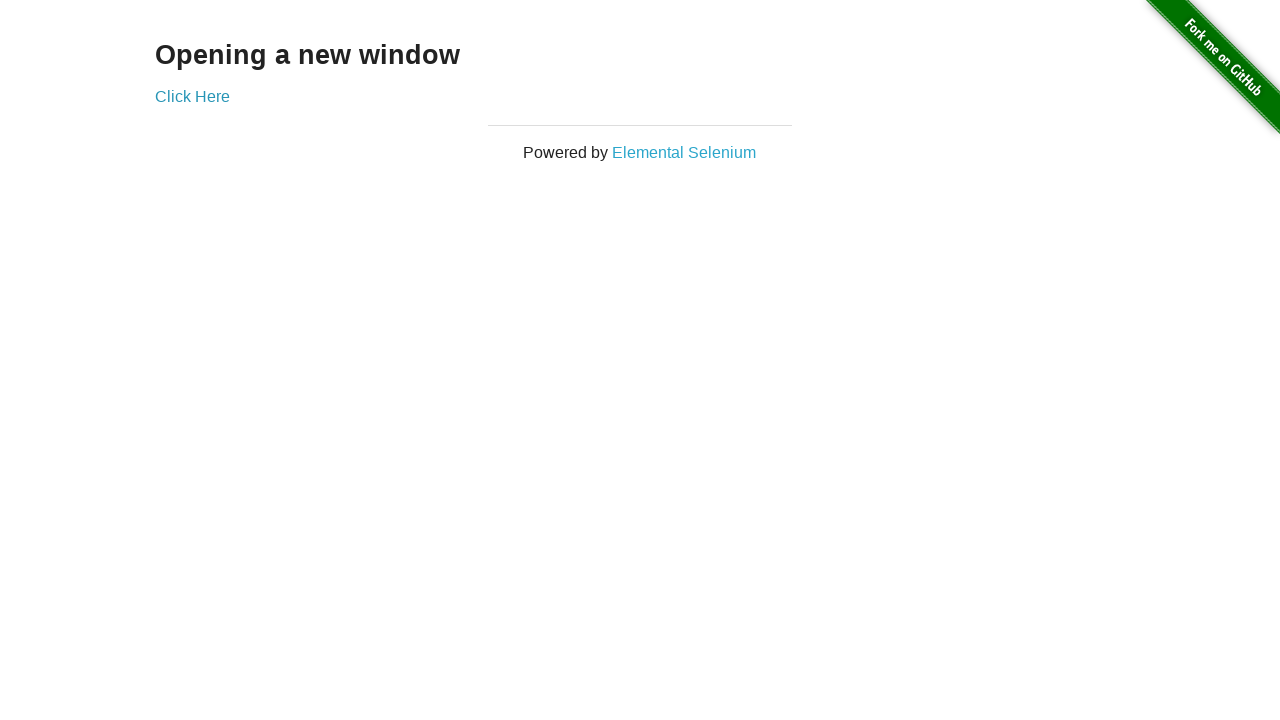

Waited for new window to fully load
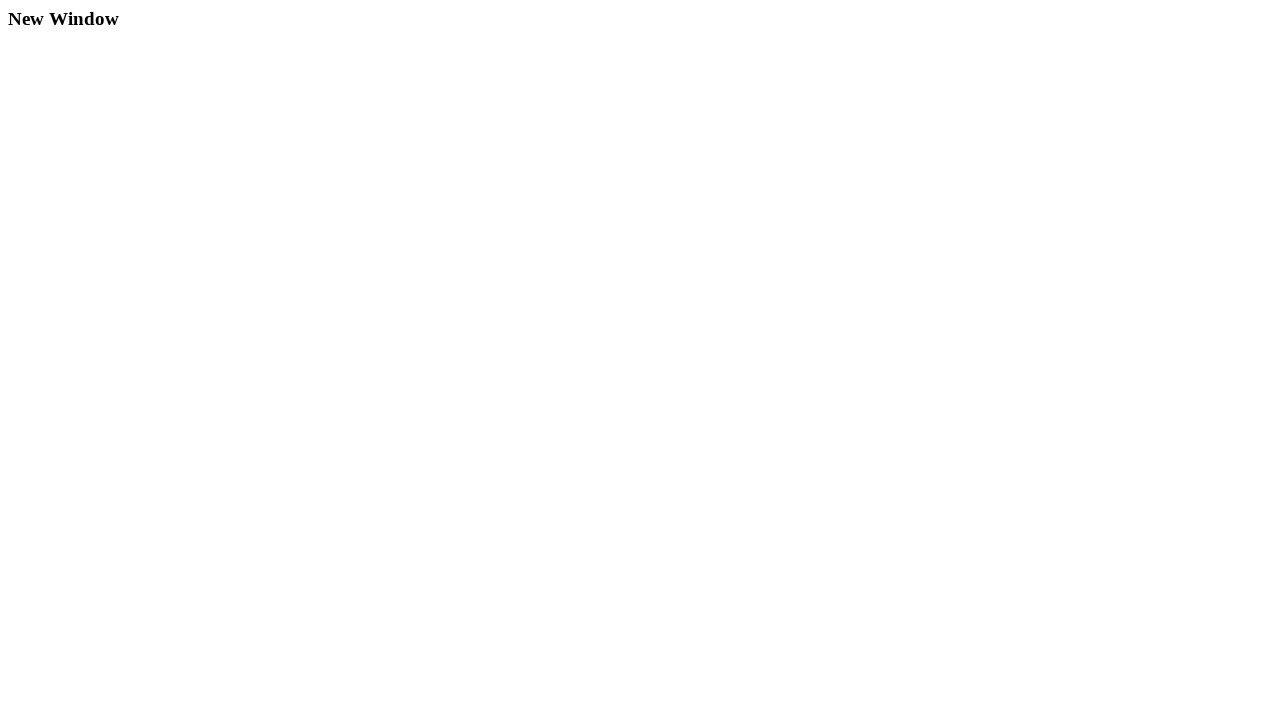

Verified new window title is 'New Window'
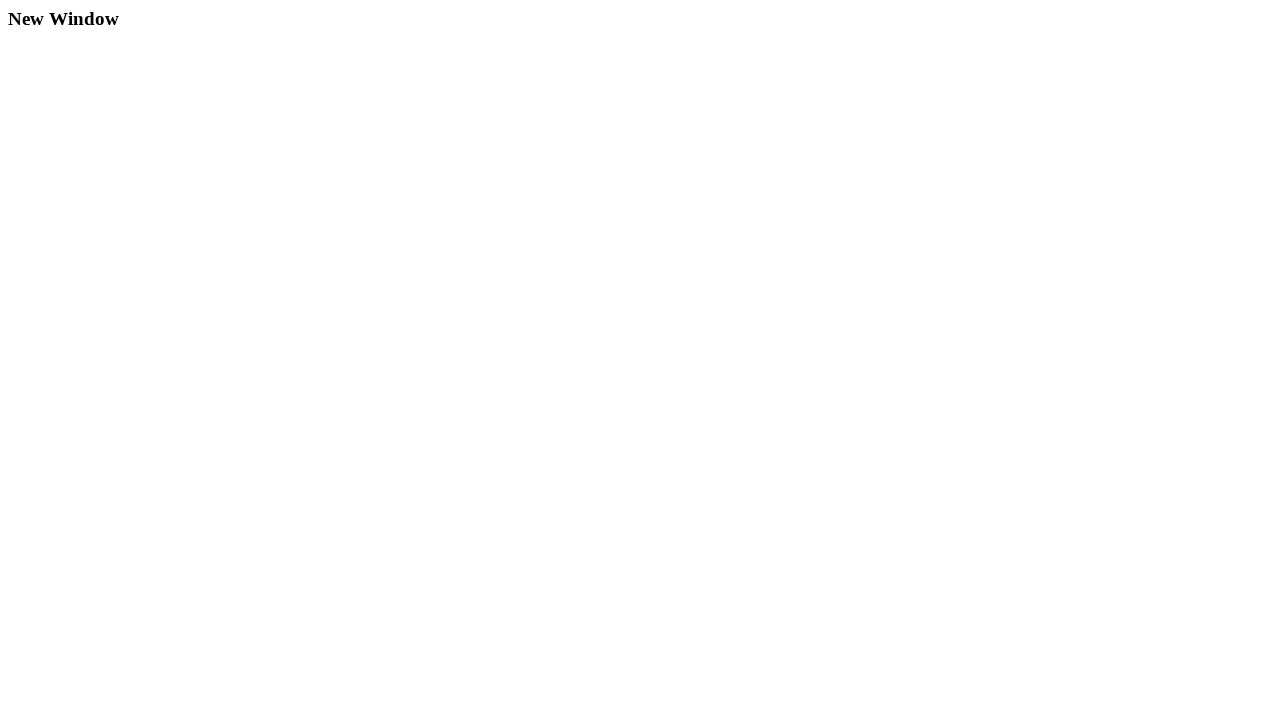

Retrieved header text from new window
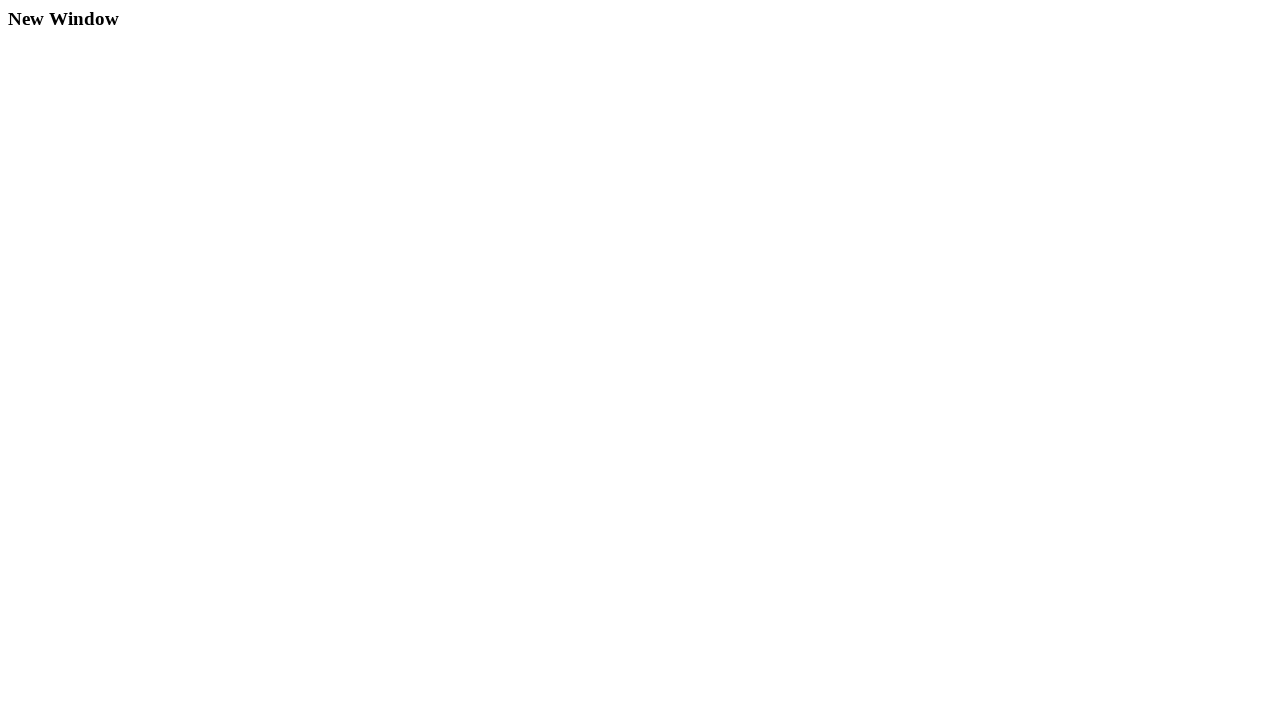

Verified new window header text is 'New Window'
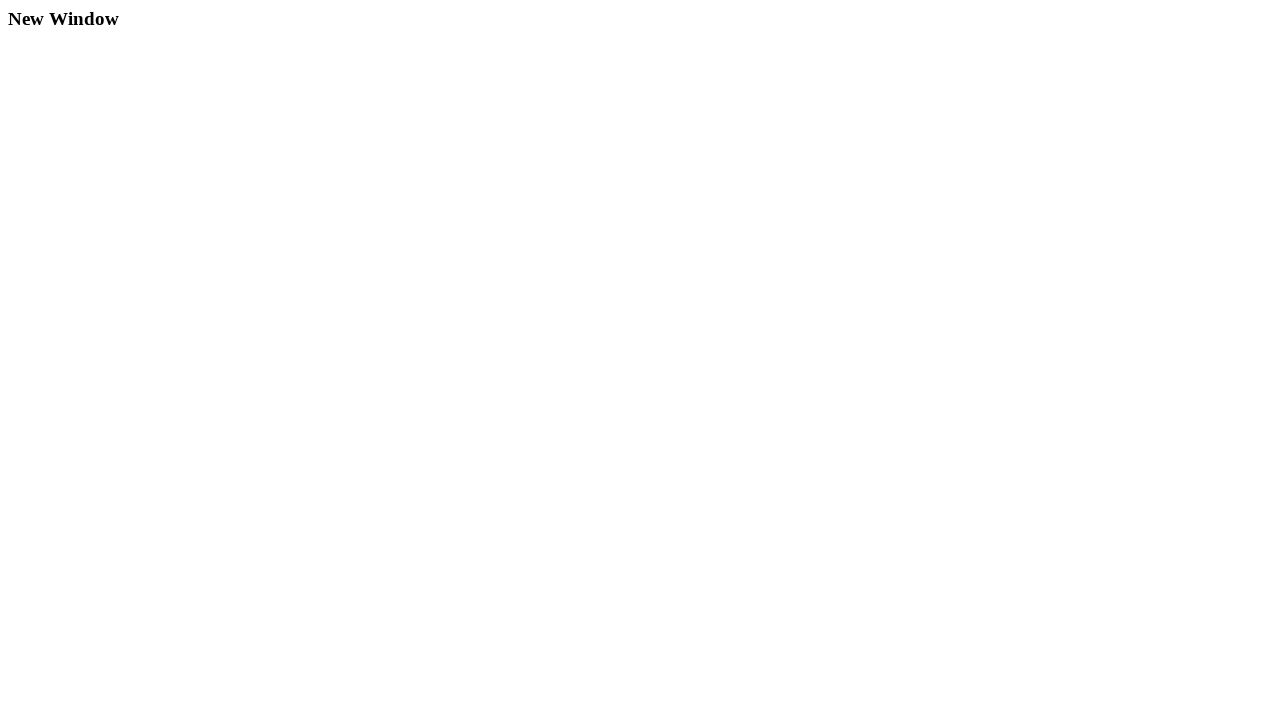

Switched back to original page
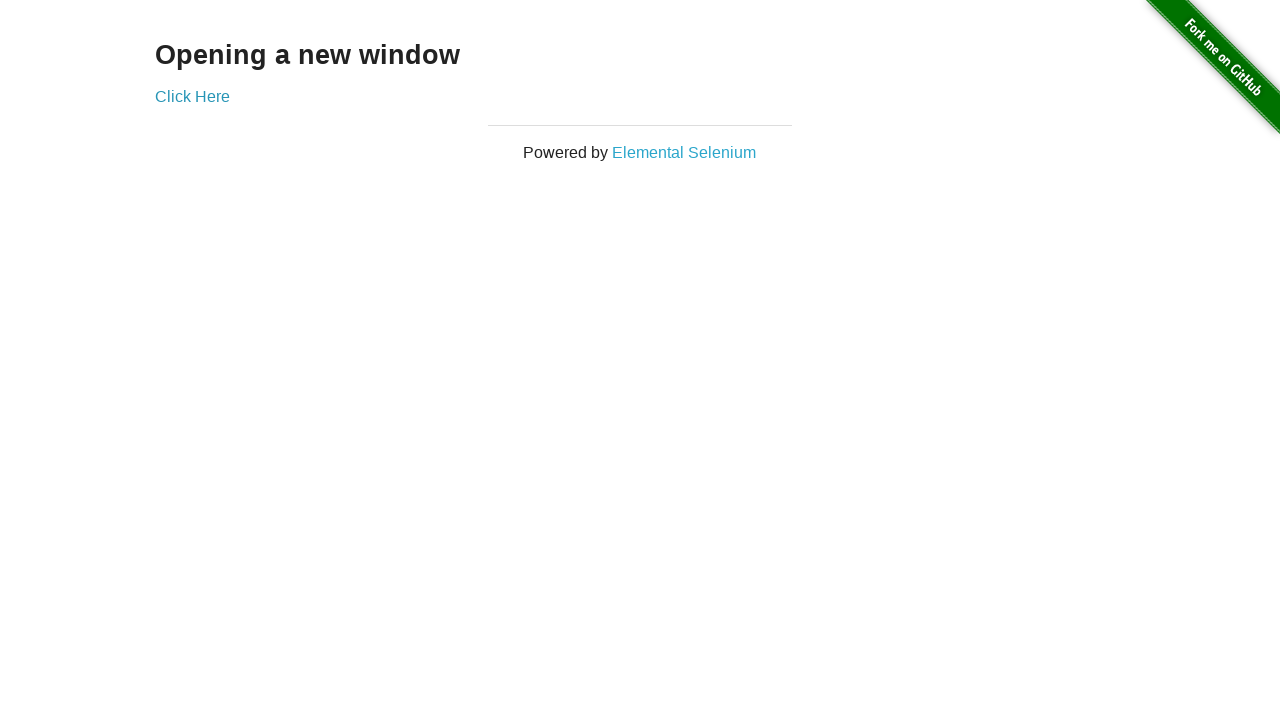

Verified original page title is still 'The Internet'
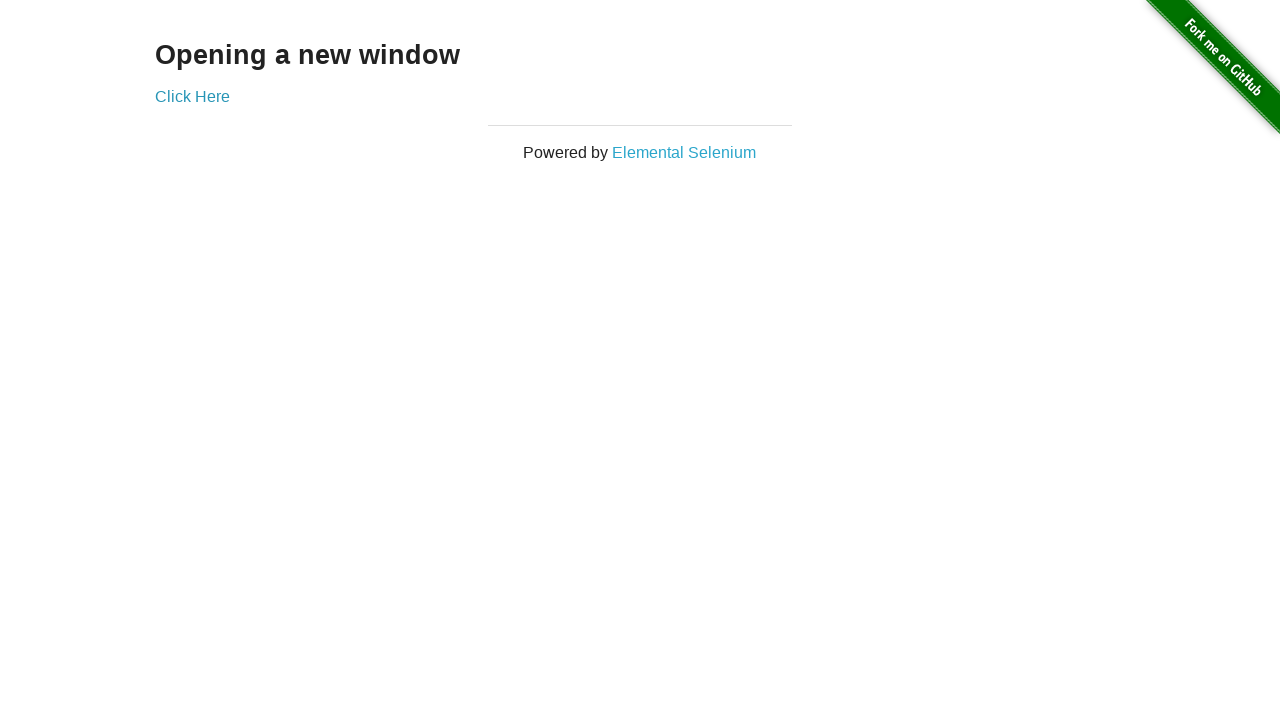

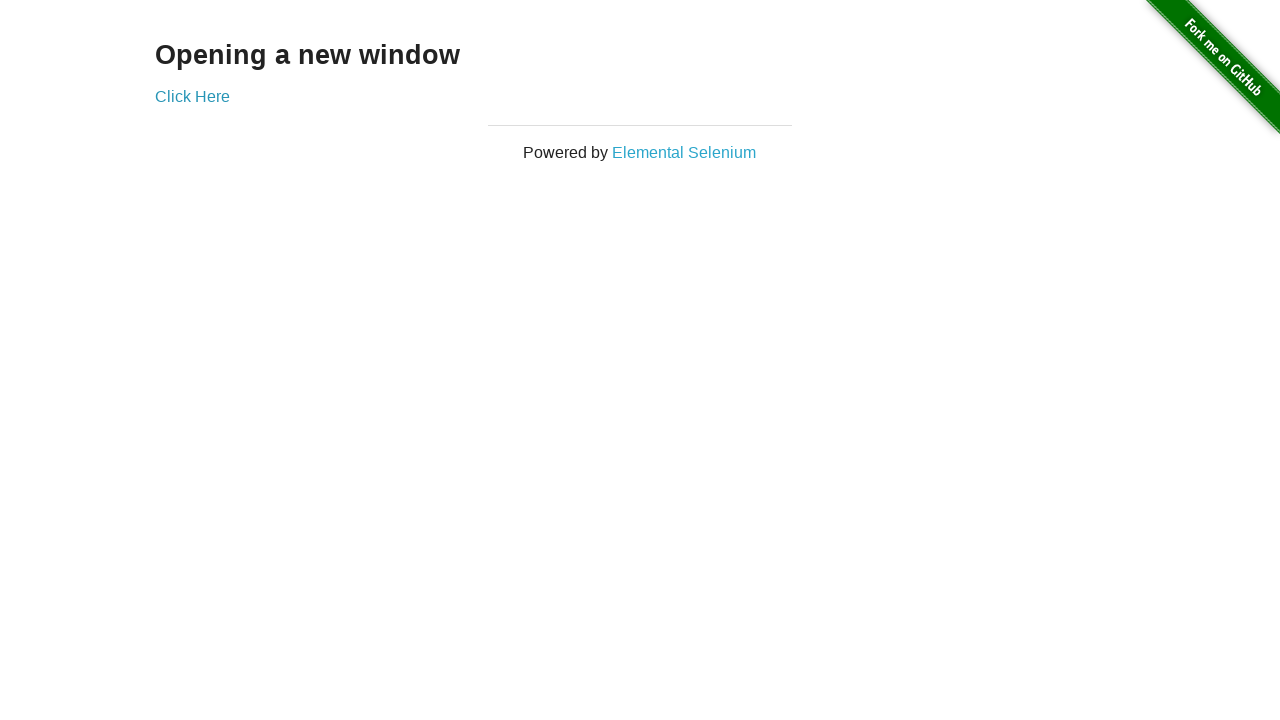